Tests a text box form by filling in name, email, and address fields, submitting the form, and verifying the displayed results

Starting URL: https://demoqa.com/text-box

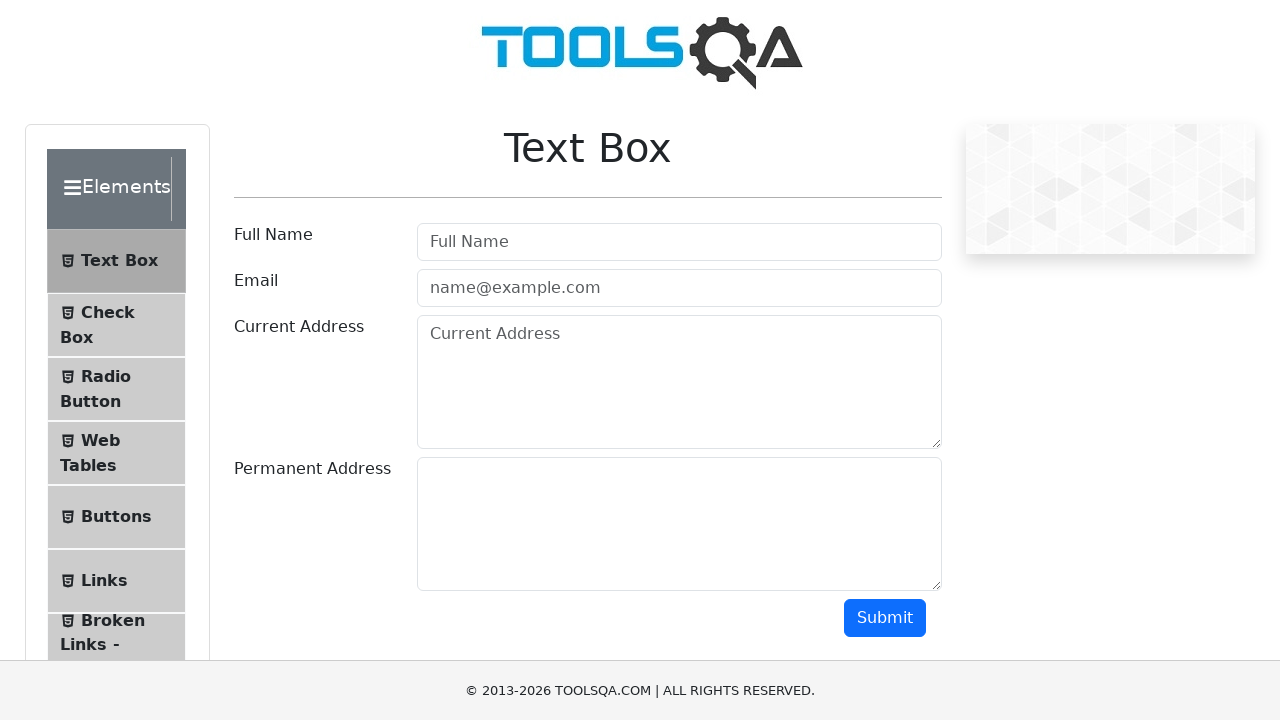

Filled name field with 'Polina' on //input[@id="userName"]
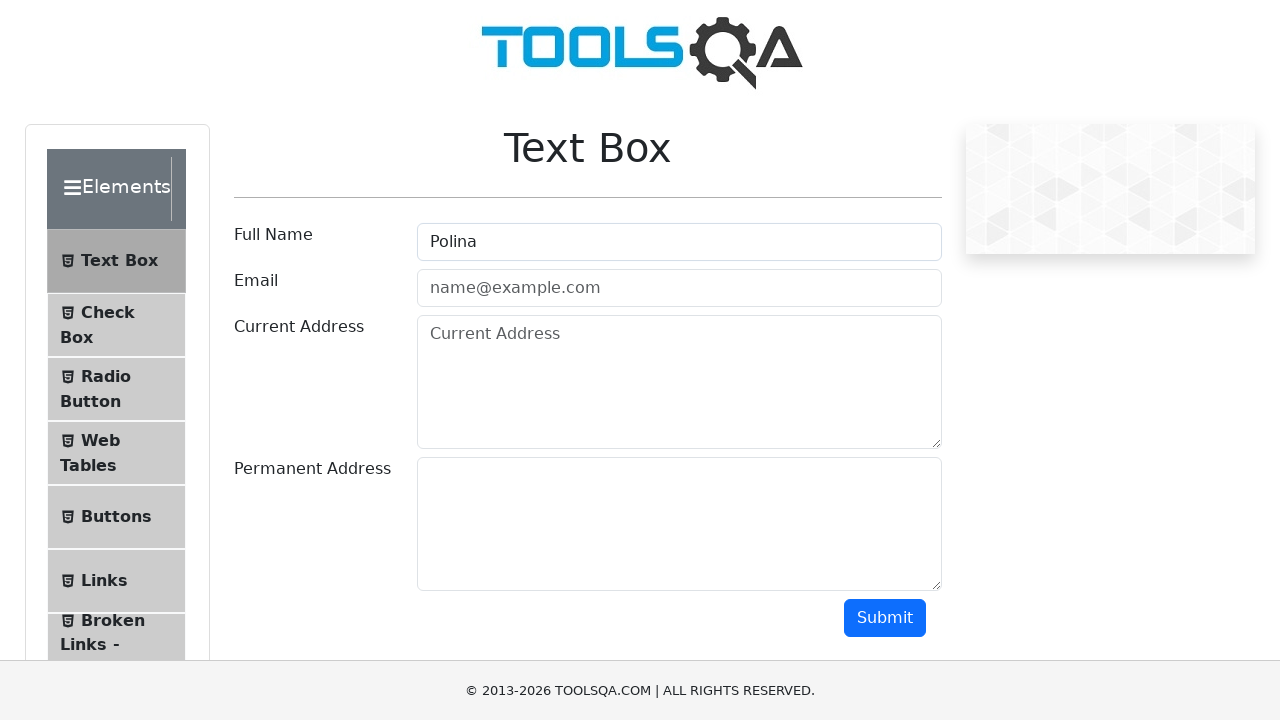

Filled email field with '1@gmail.com' on //input[@id="userEmail"]
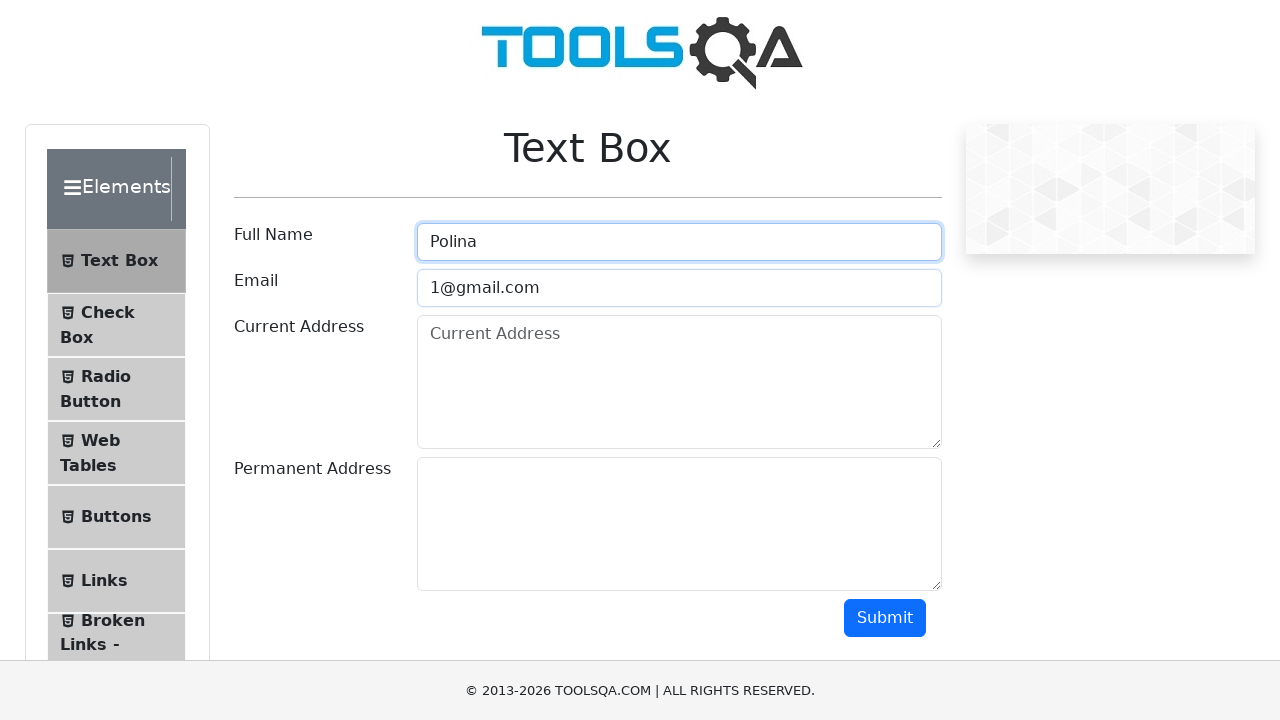

Filled current address field with 'Minsk' on //textarea[@id="currentAddress"]
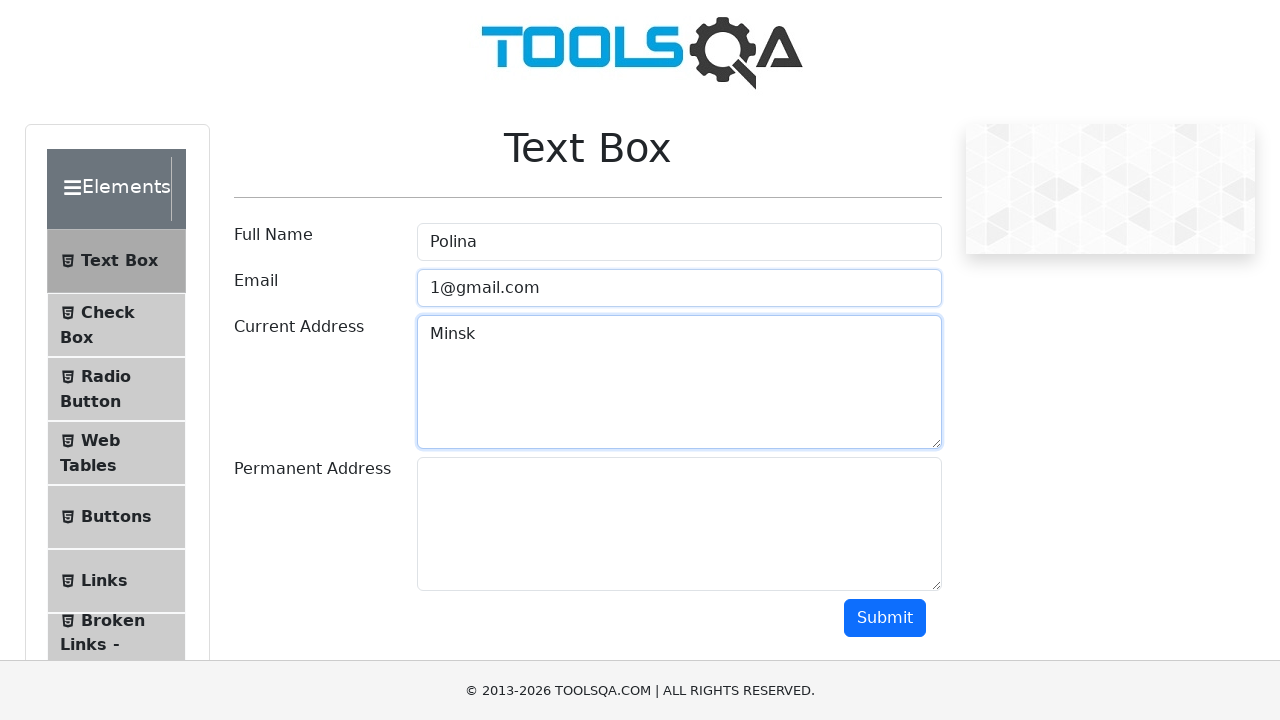

Filled permanent address field with 'Postavy' on //textarea[@id="permanentAddress"]
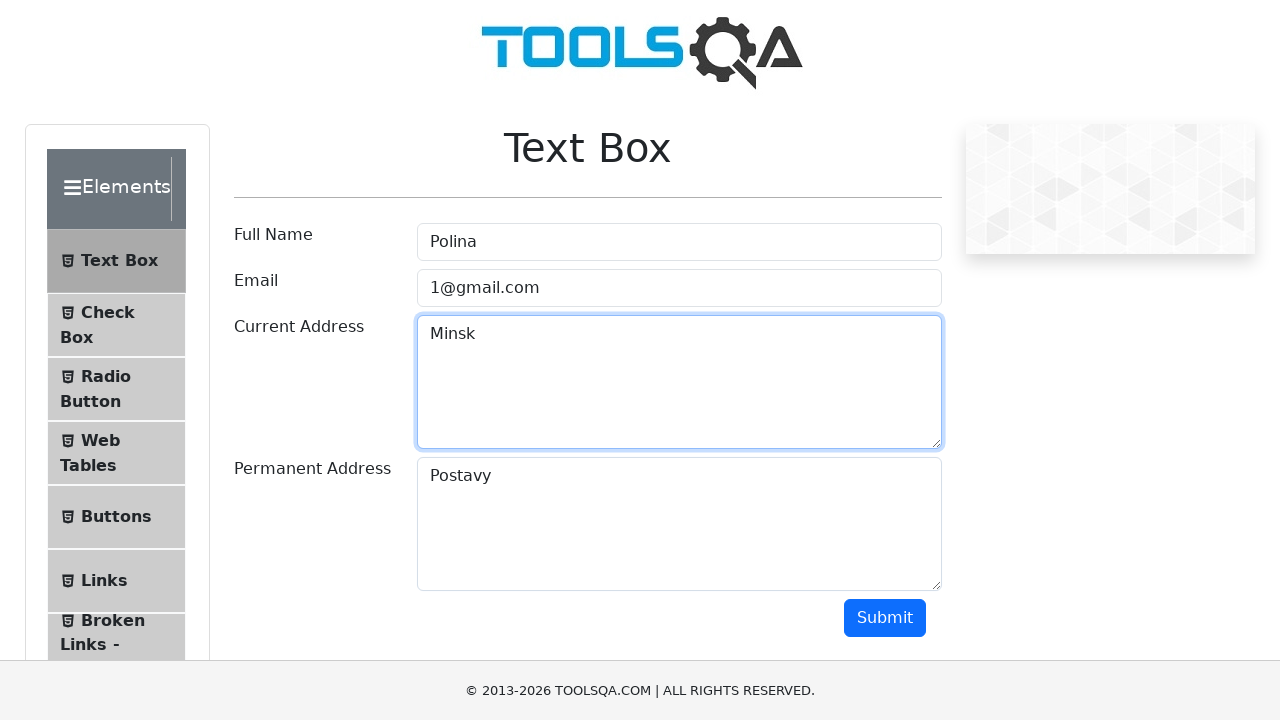

Scrolled to bottom of page to reveal submit button
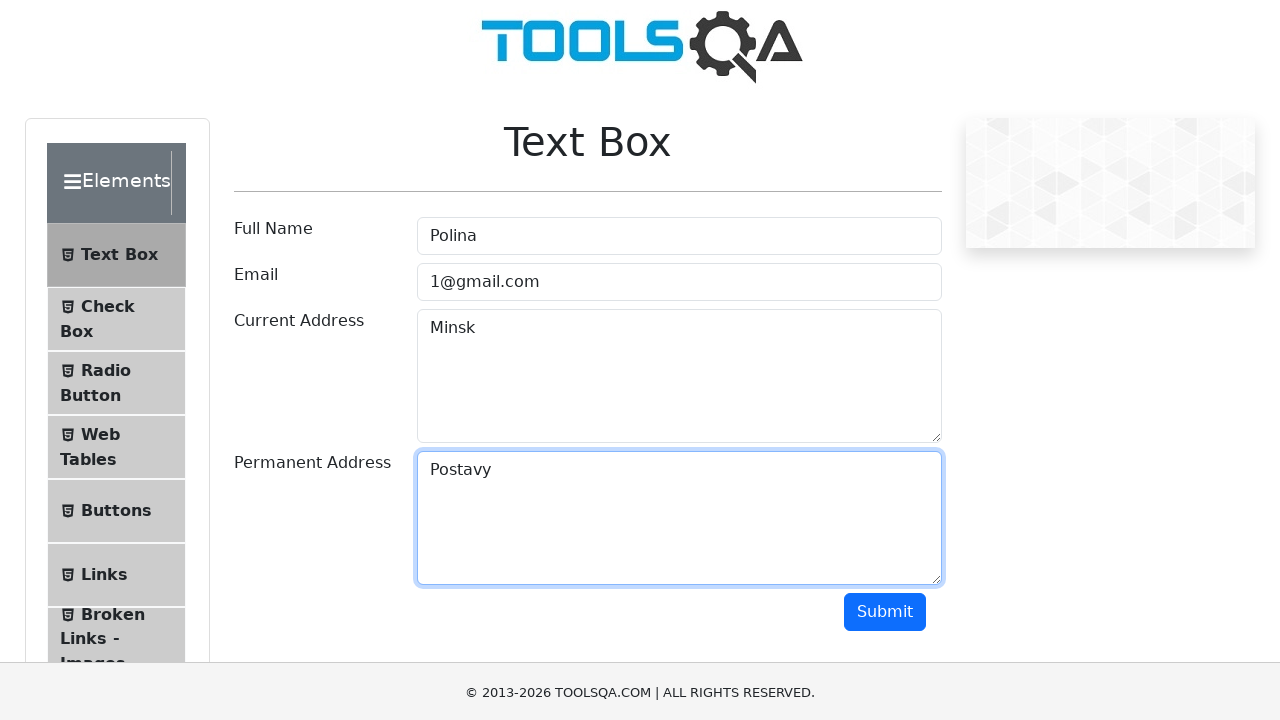

Clicked submit button at (885, 19) on xpath=//button[@id="submit"]
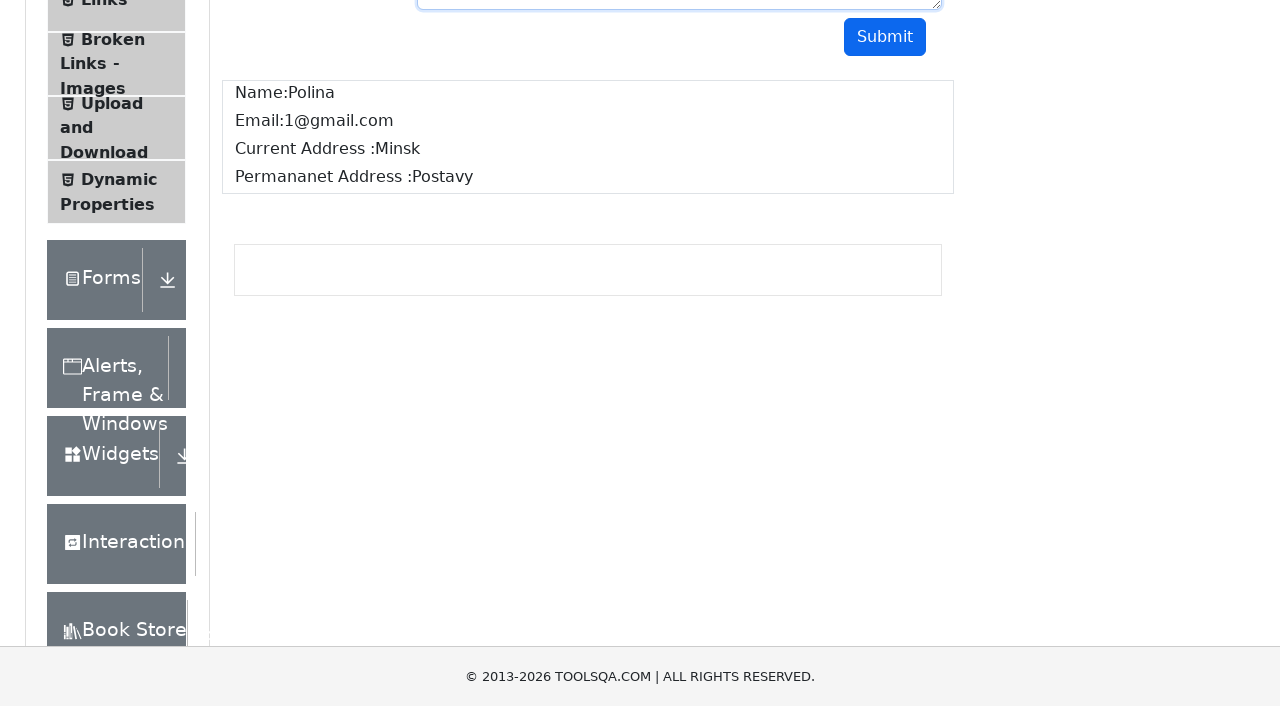

Form results appeared on page
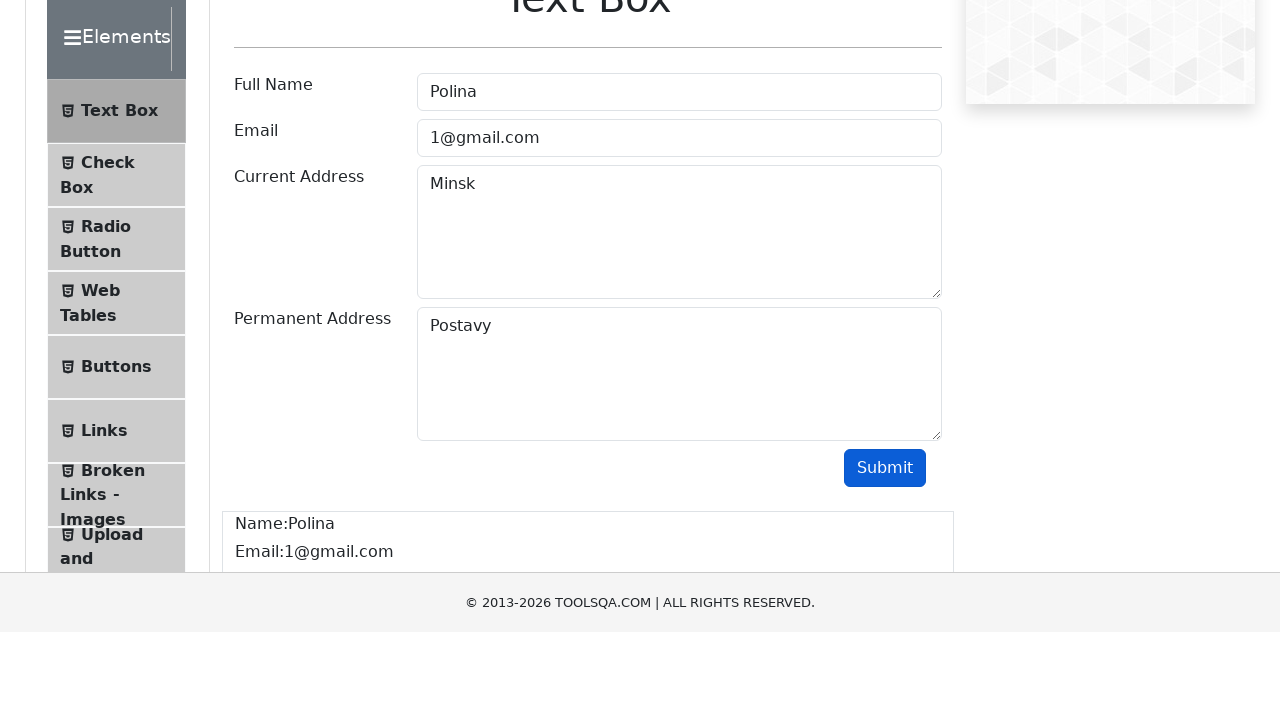

Verified results container is visible
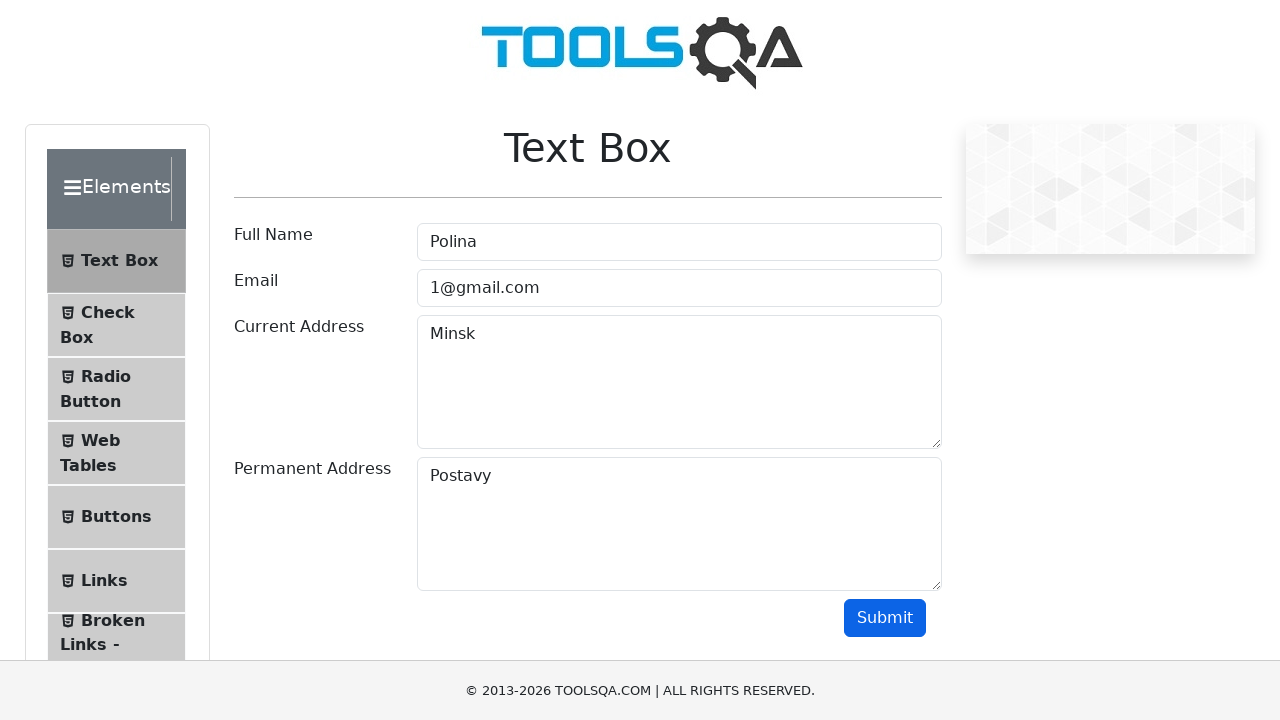

Located name result element
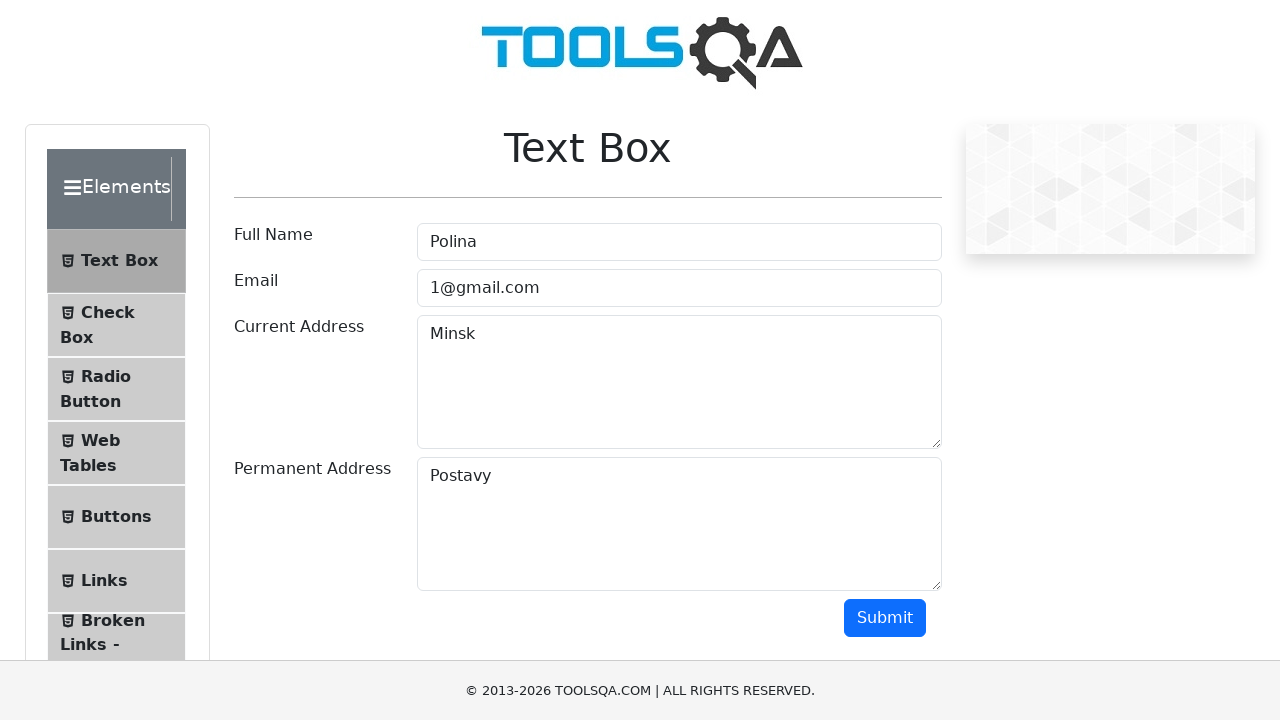

Located email result element
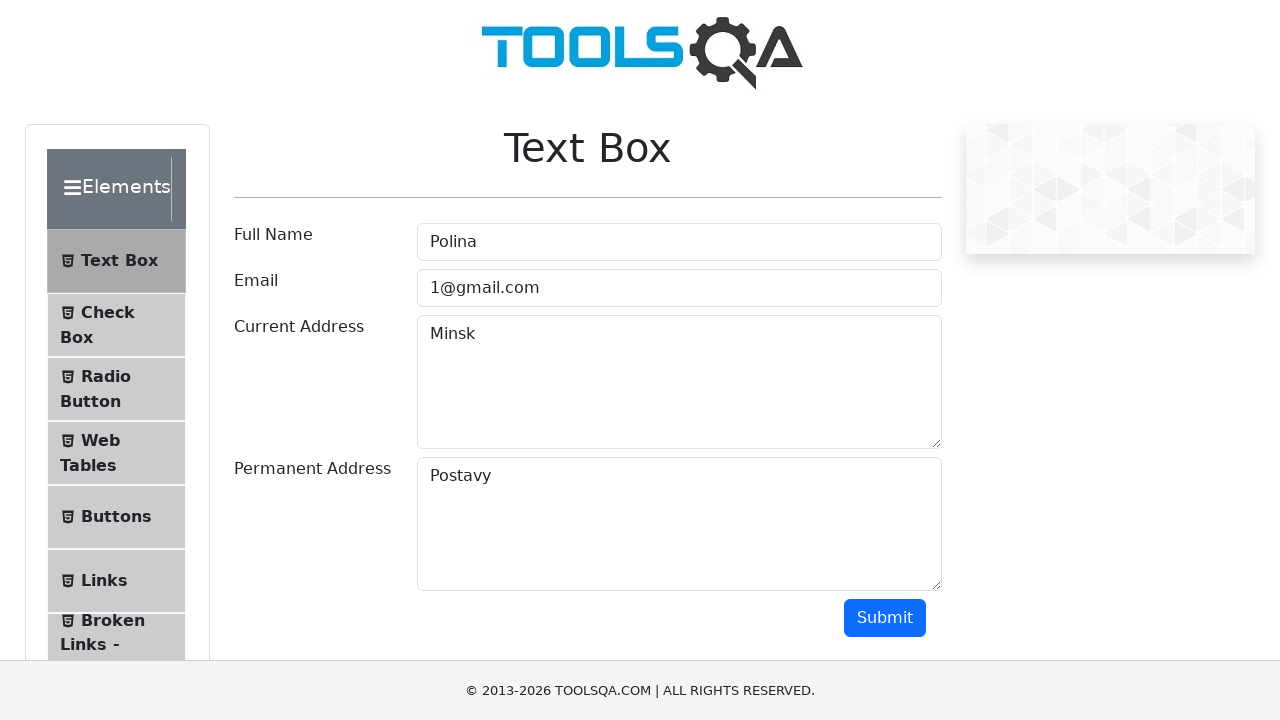

Located current address result element
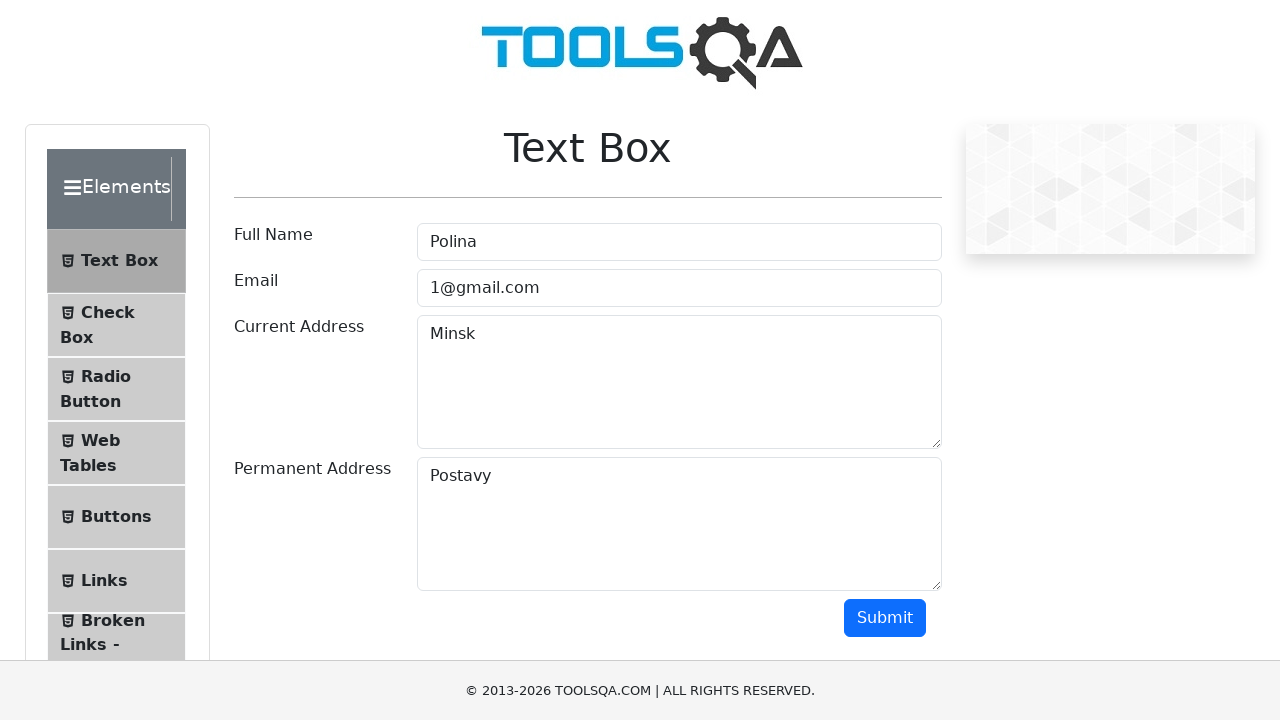

Located permanent address result element
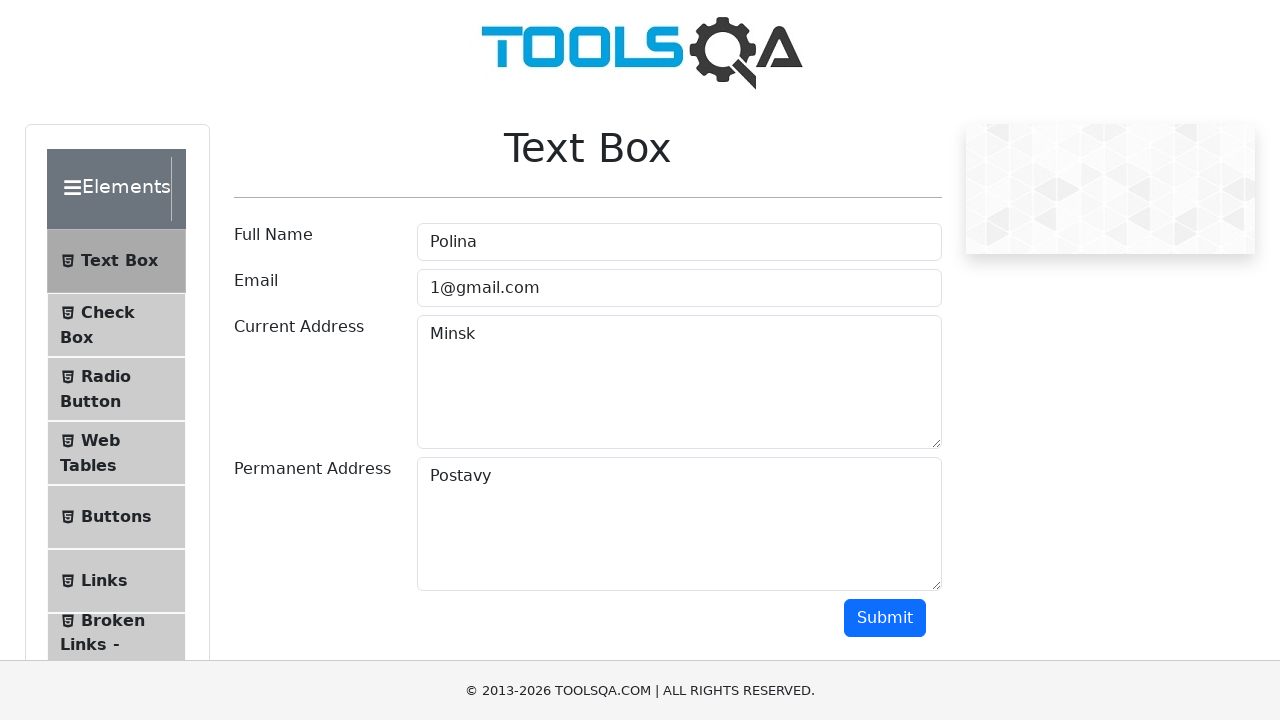

Verified name 'Polina' appears in results
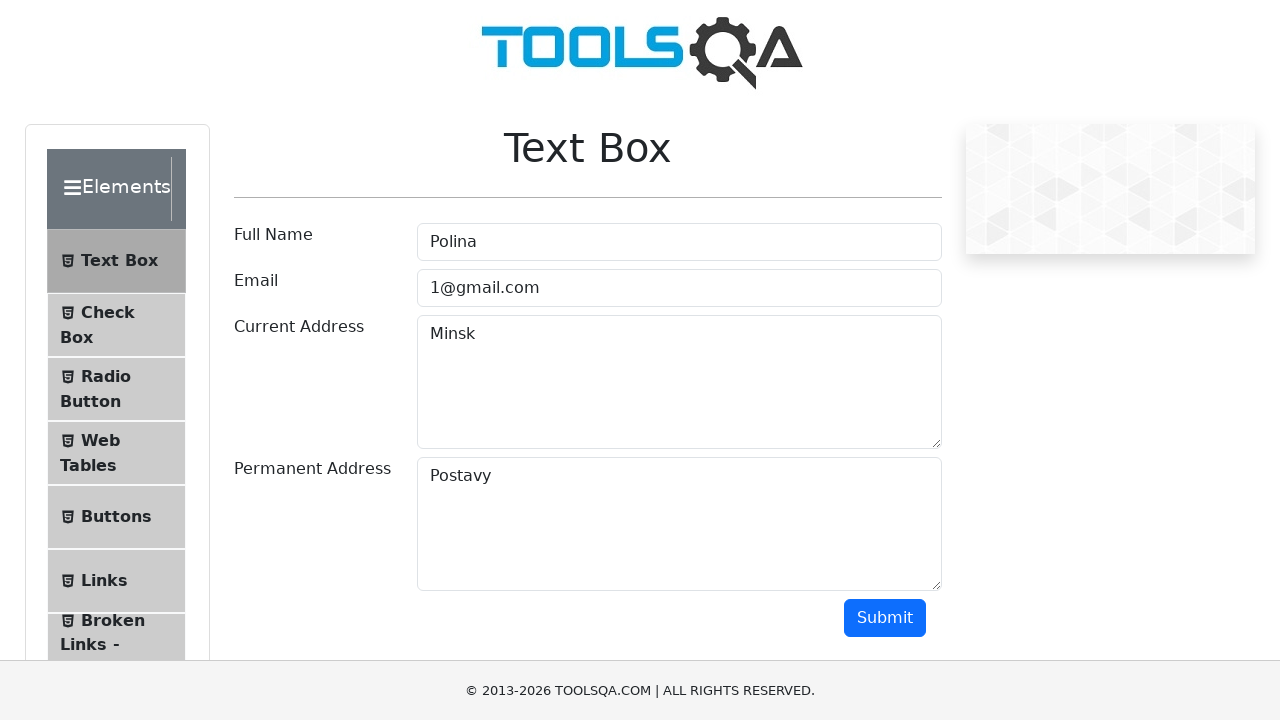

Verified email '1@gmail.com' appears in results
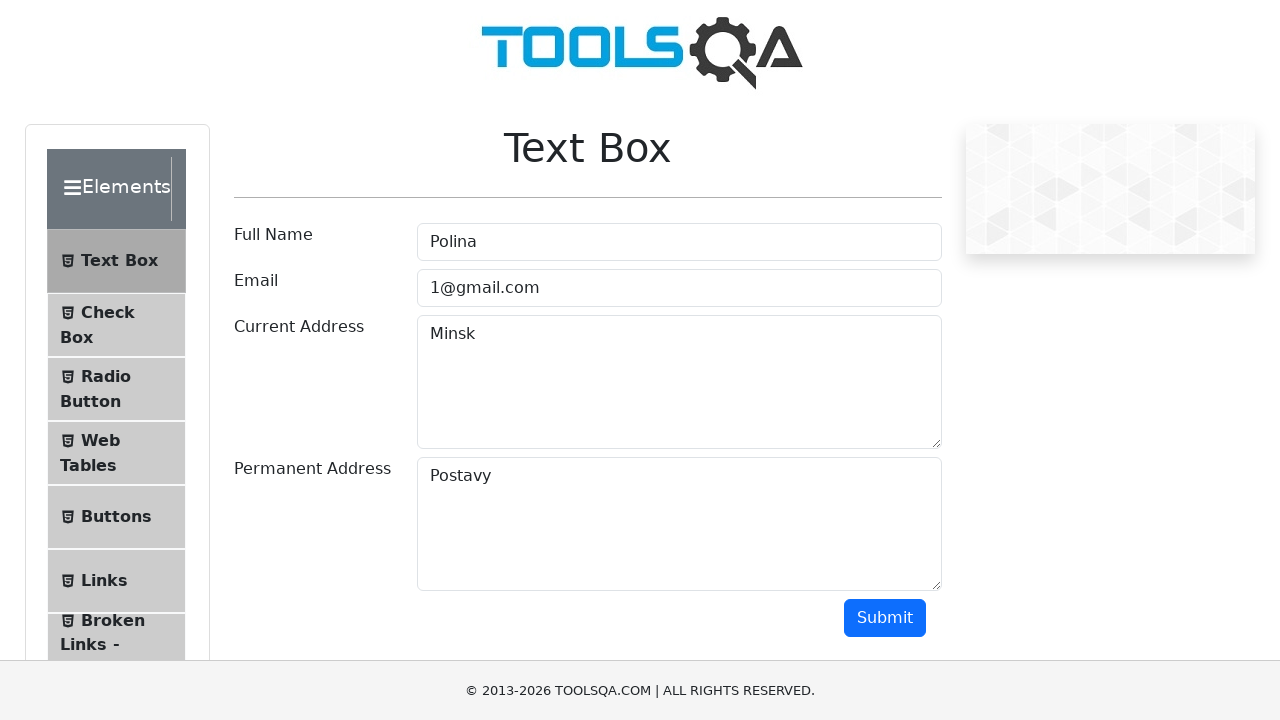

Verified current address 'Minsk' appears in results
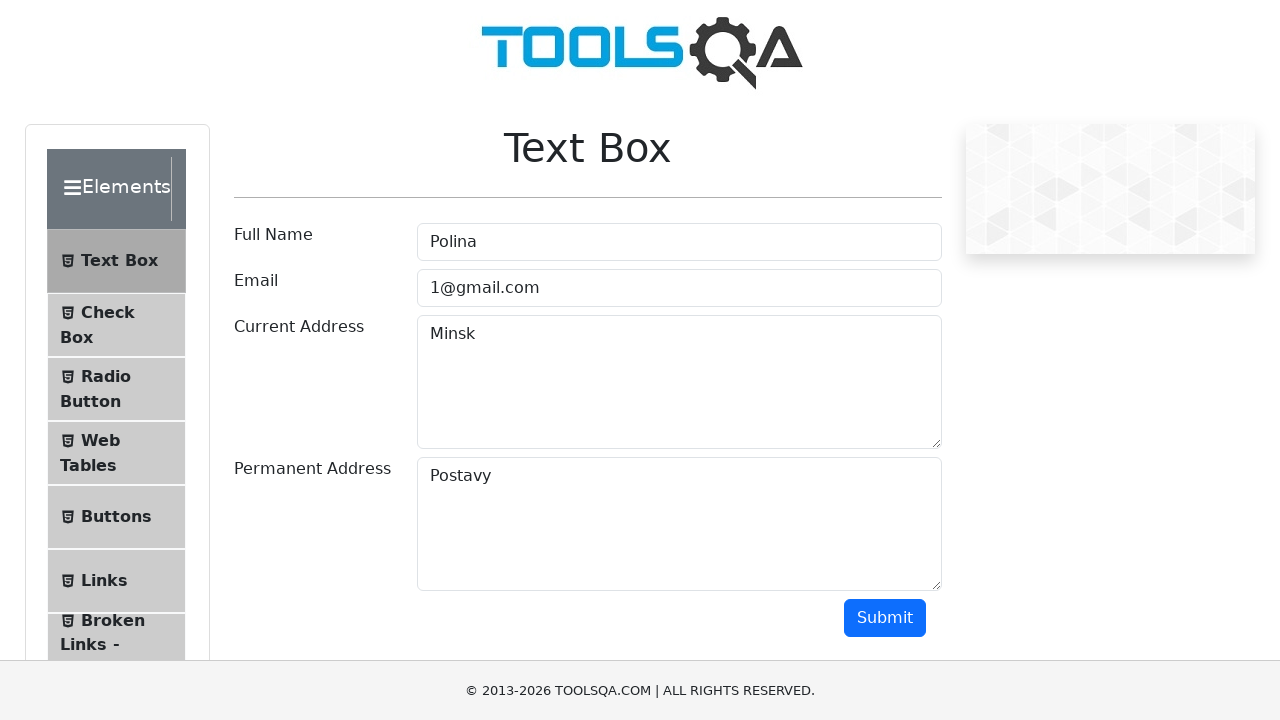

Verified permanent address 'Postavy' appears in results
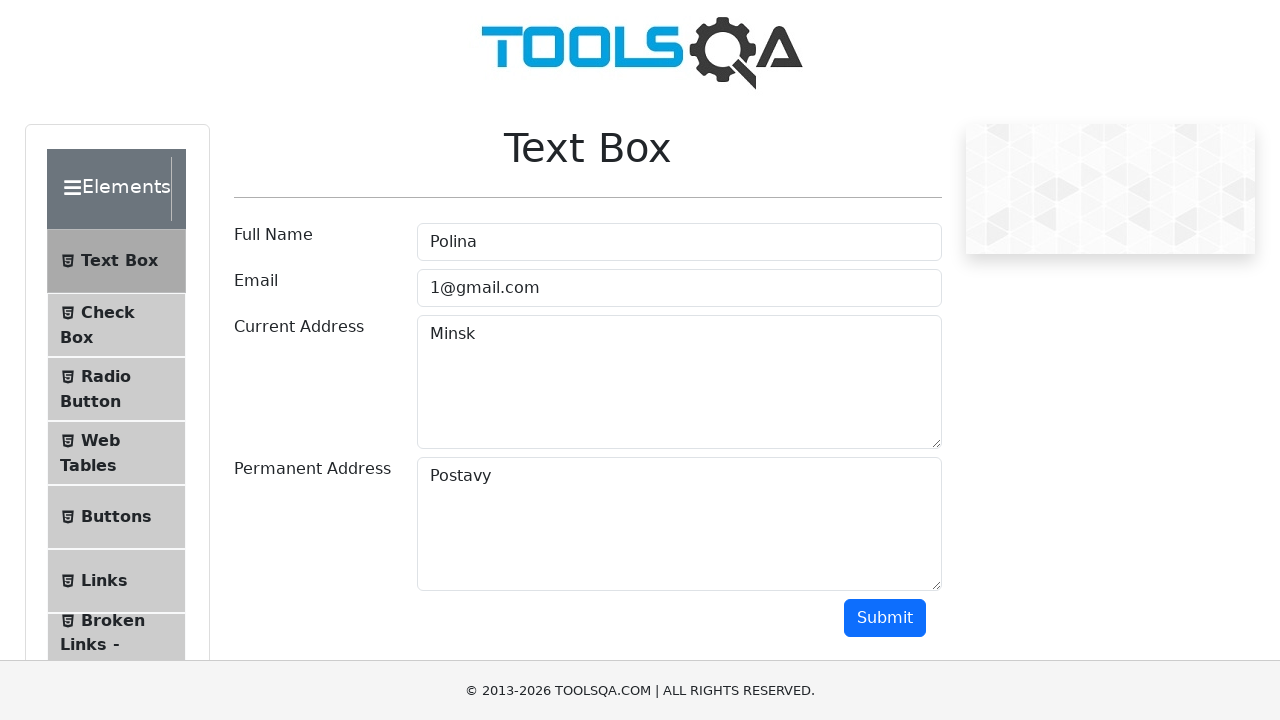

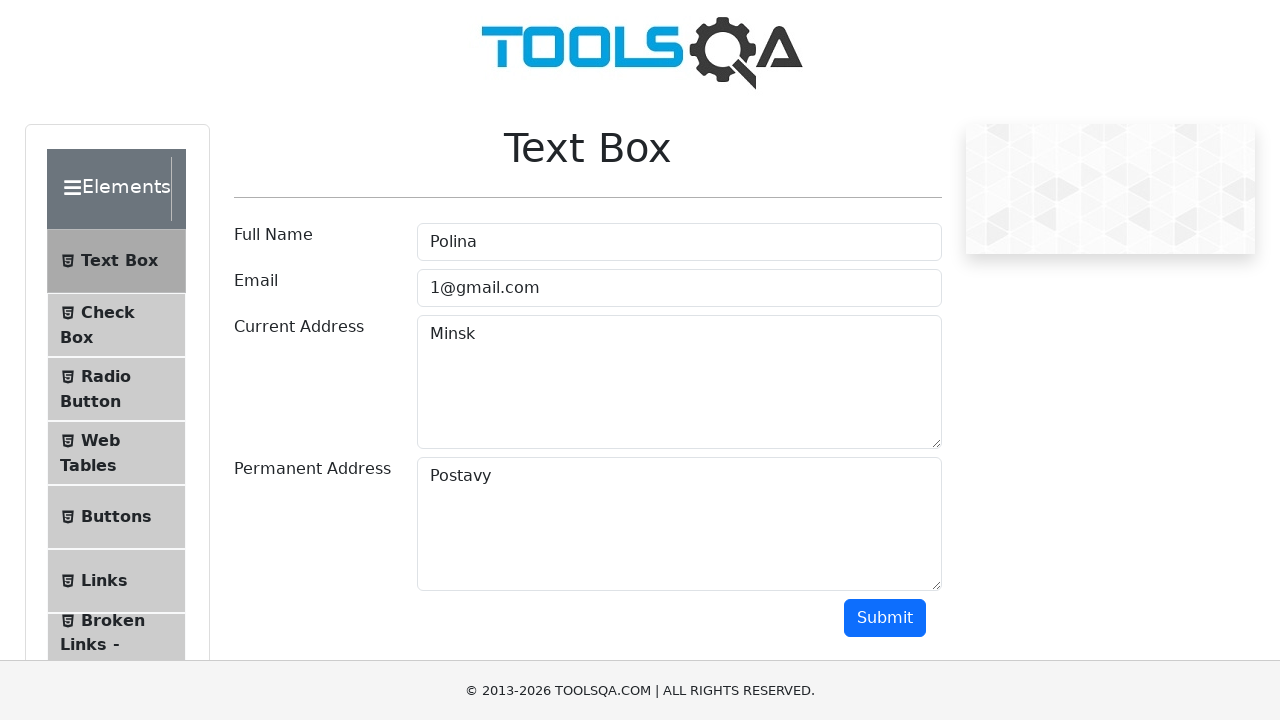